Navigates to MIT Canteen website homepage and waits for the page to load

Starting URL: https://mit-canteen.netlify.app/index.html

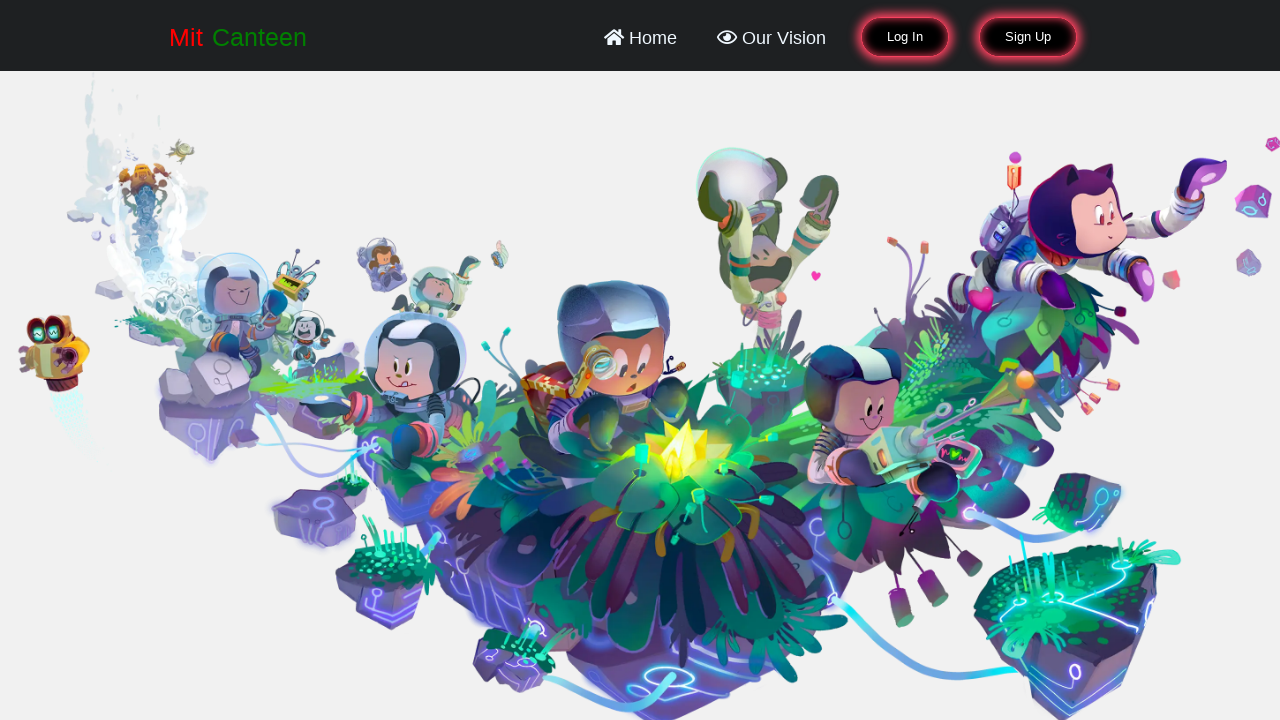

Navigated to MIT Canteen website homepage
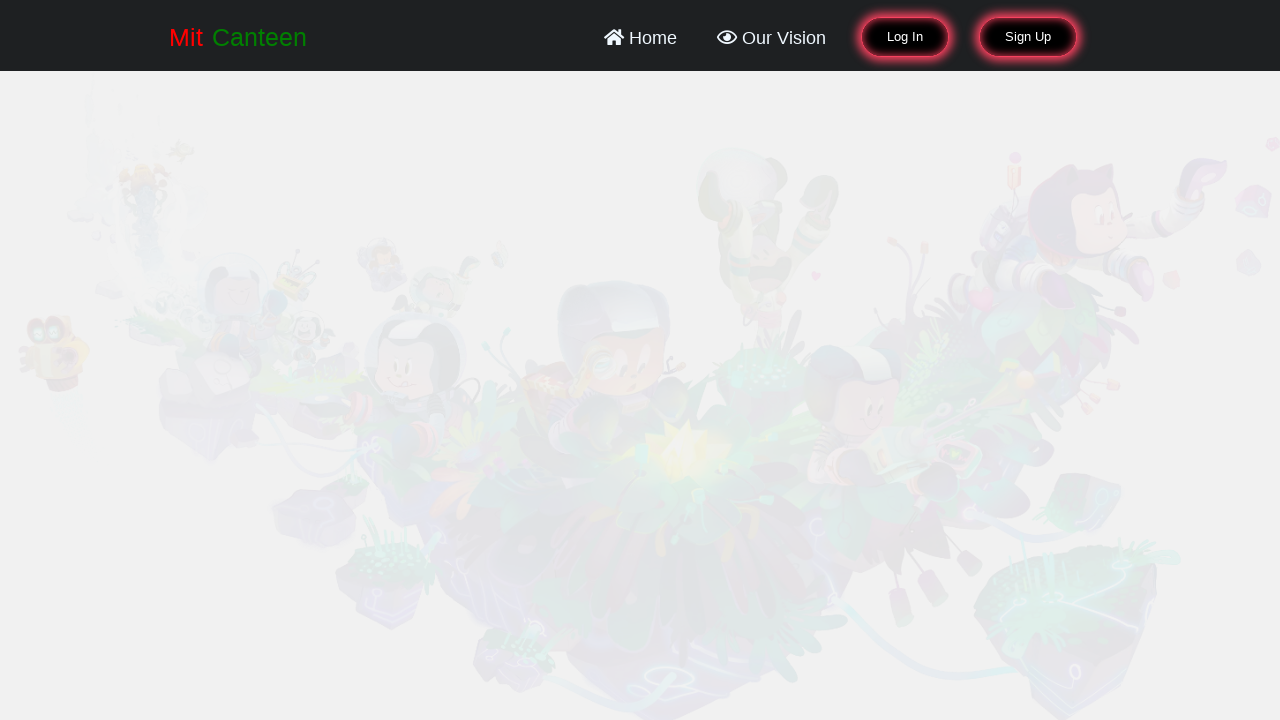

Page loaded completely (networkidle state reached)
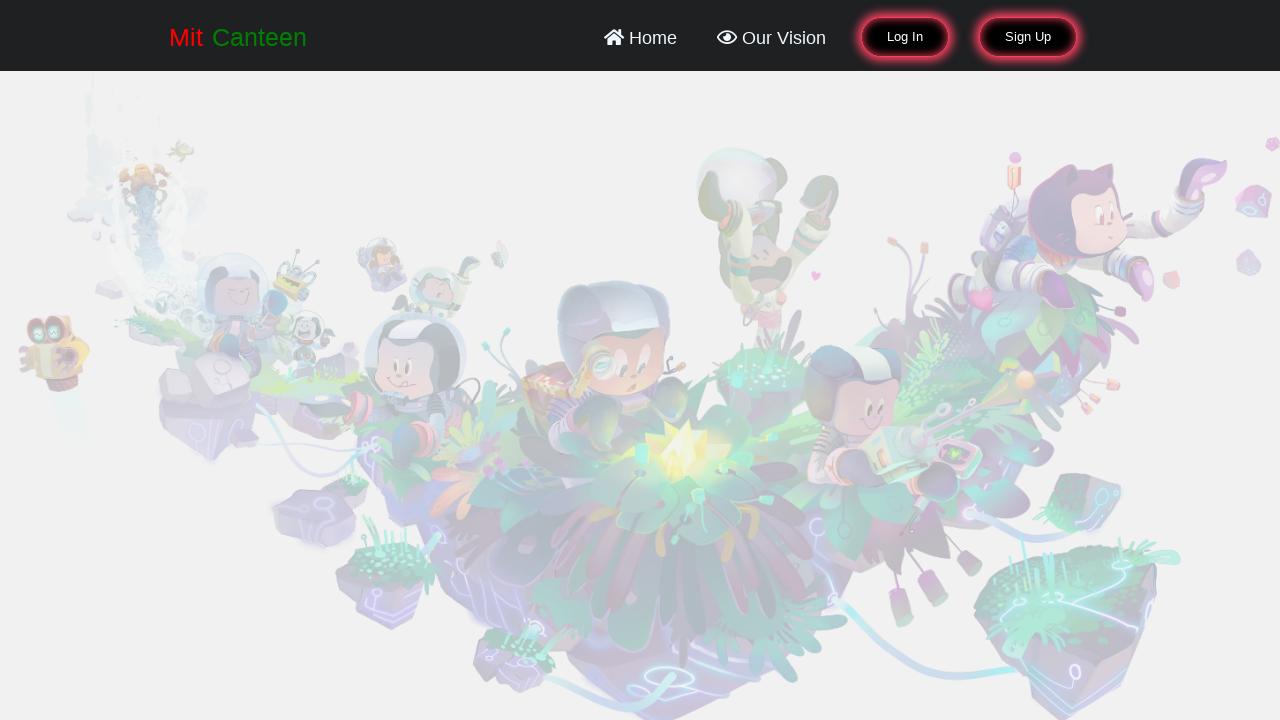

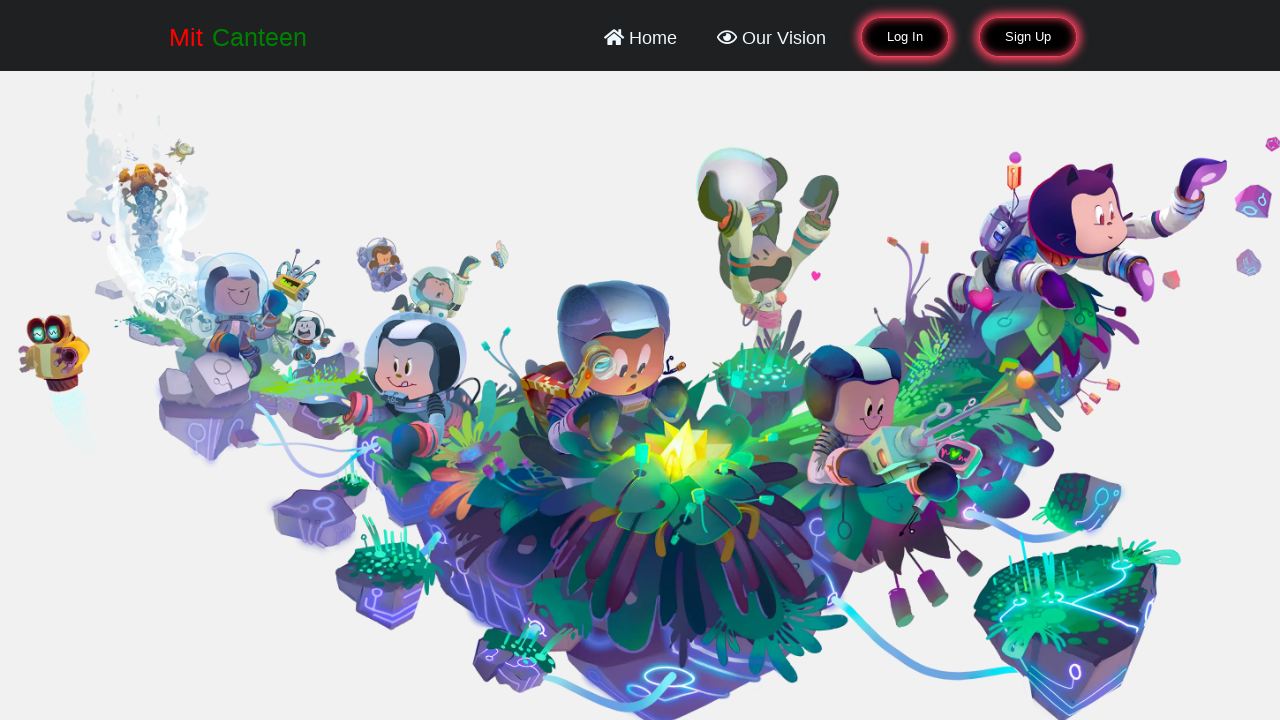